Tests a registration form by filling in required fields (first name, last name, etc.) and submitting the form, then verifies the success message is displayed.

Starting URL: http://suninjuly.github.io/registration1.html

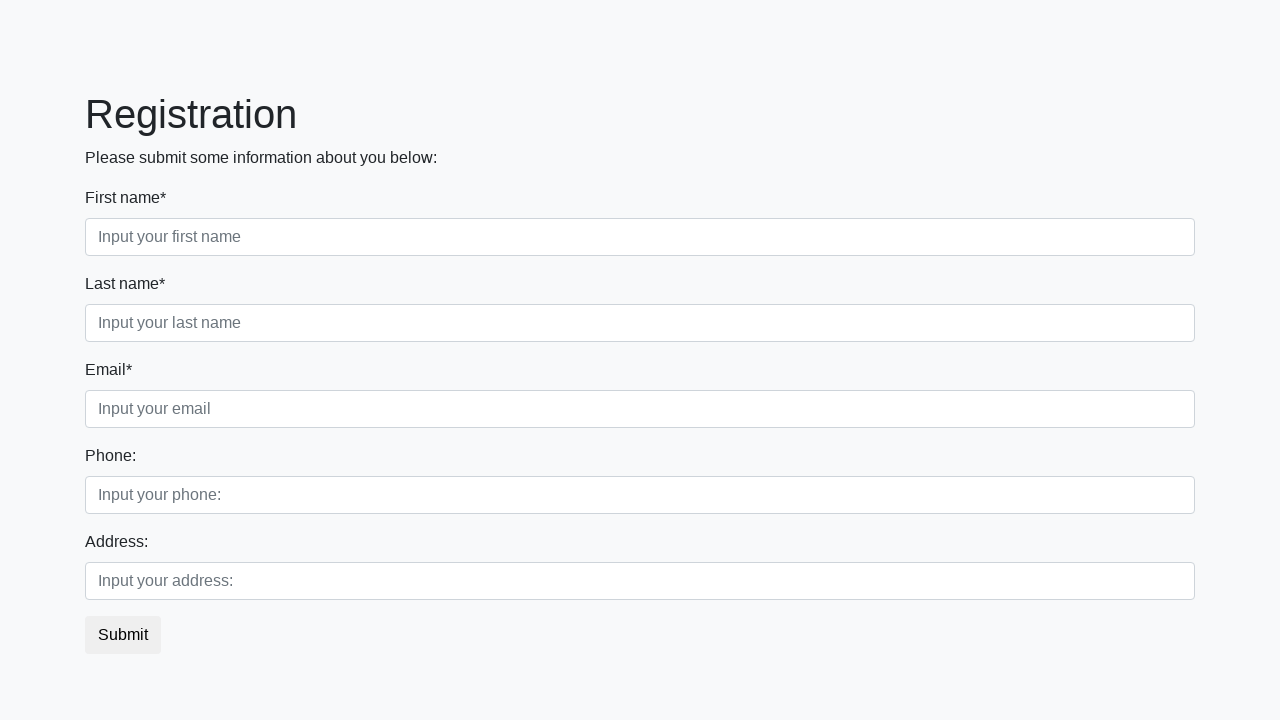

Filled first name field with 'John' on input.form-control.first
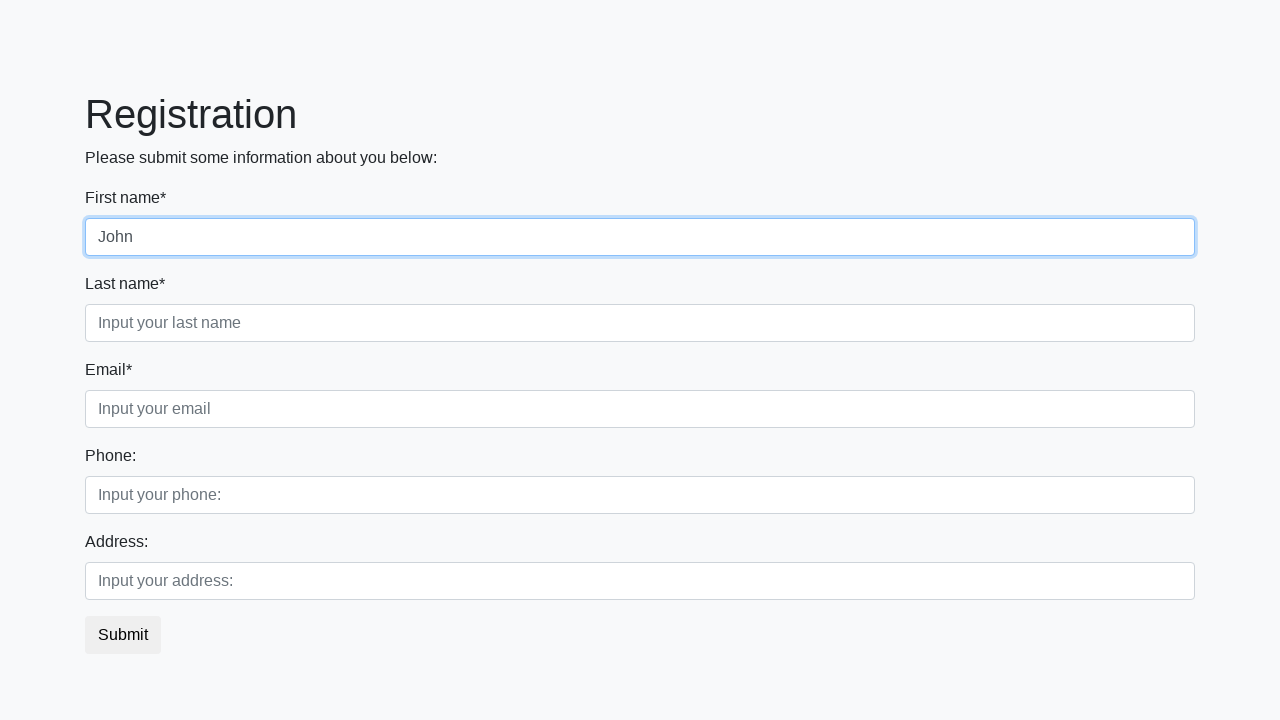

Filled last name field with 'Smith' on input.form-control.second
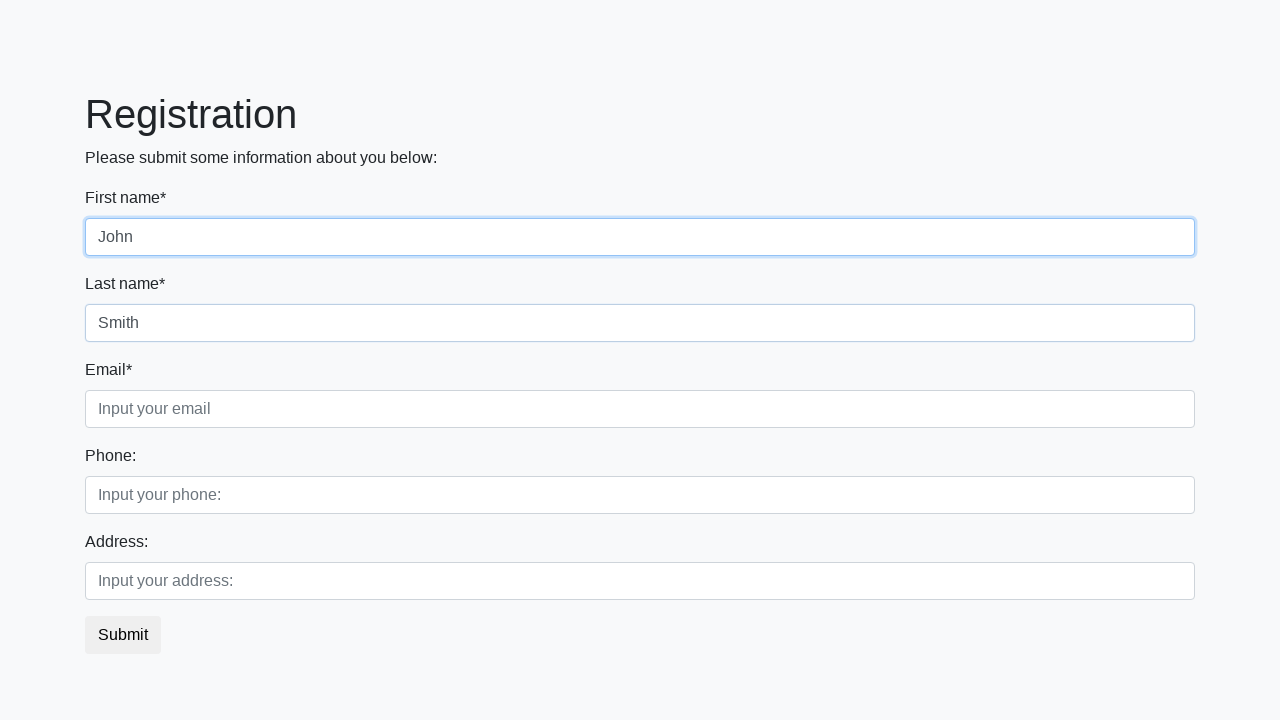

Filled email field with 'test@example.com' on input.form-control.third
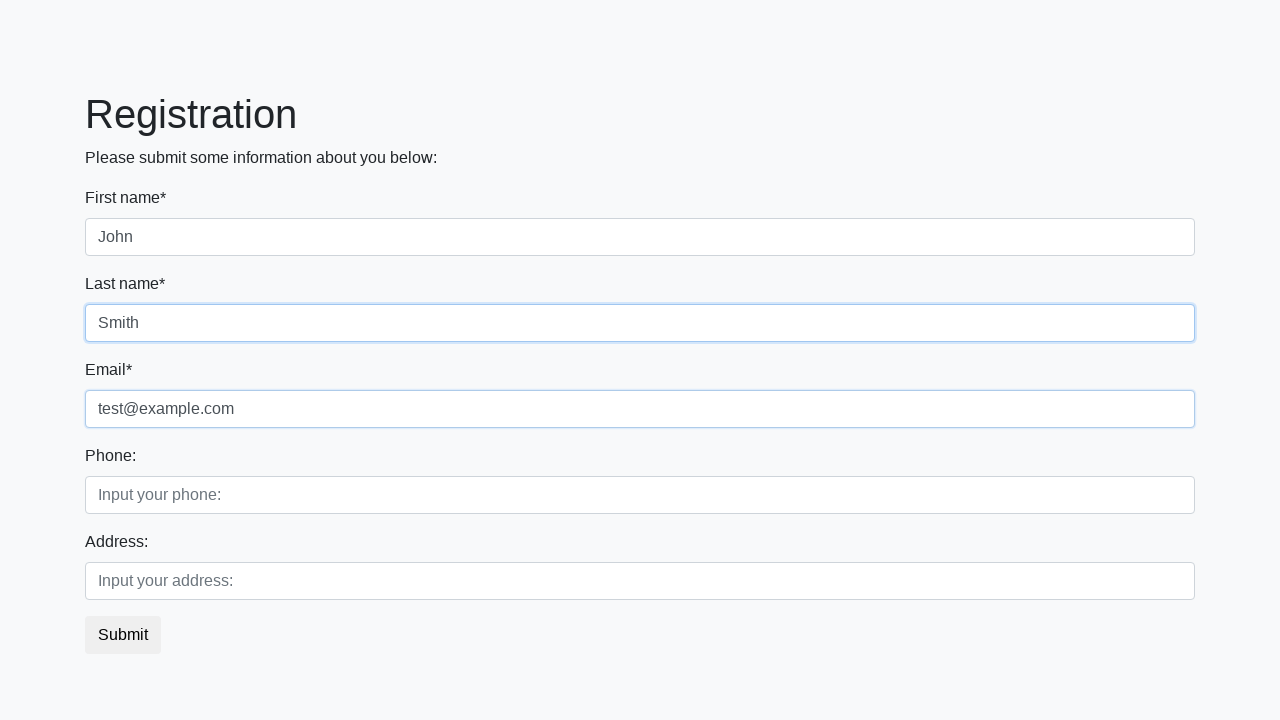

Clicked the submit button at (123, 635) on button.btn
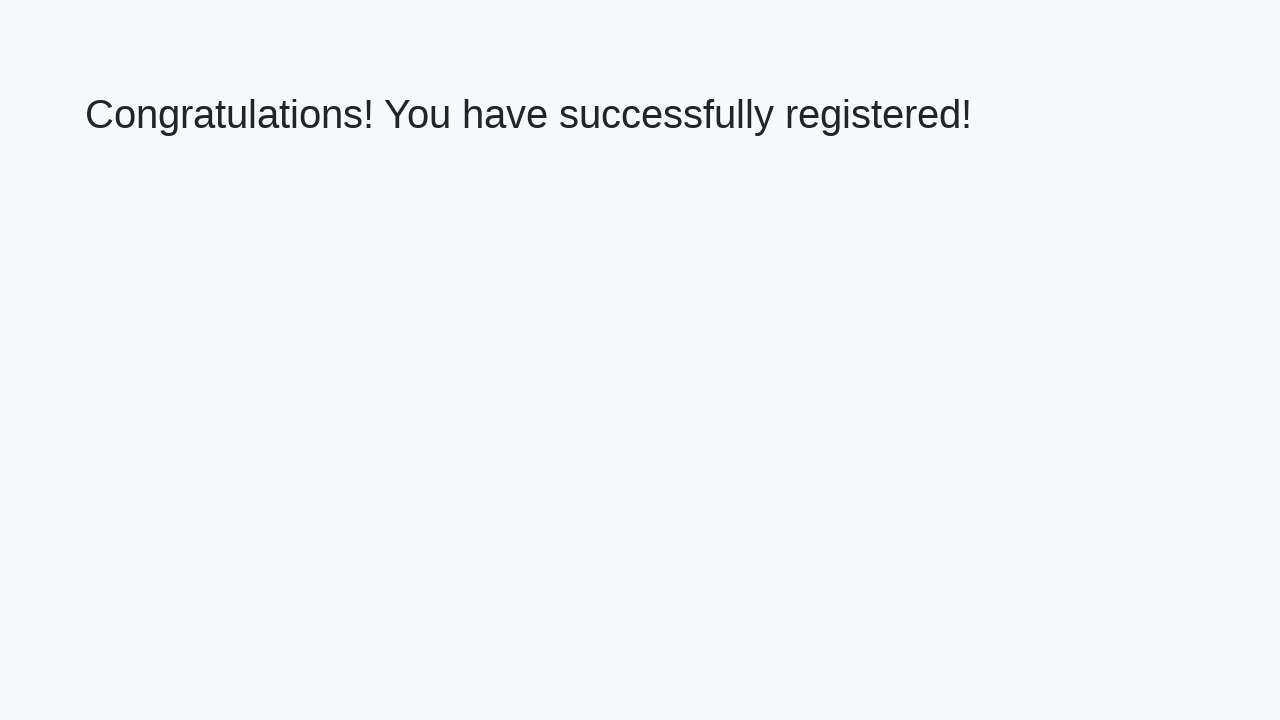

Success message heading loaded
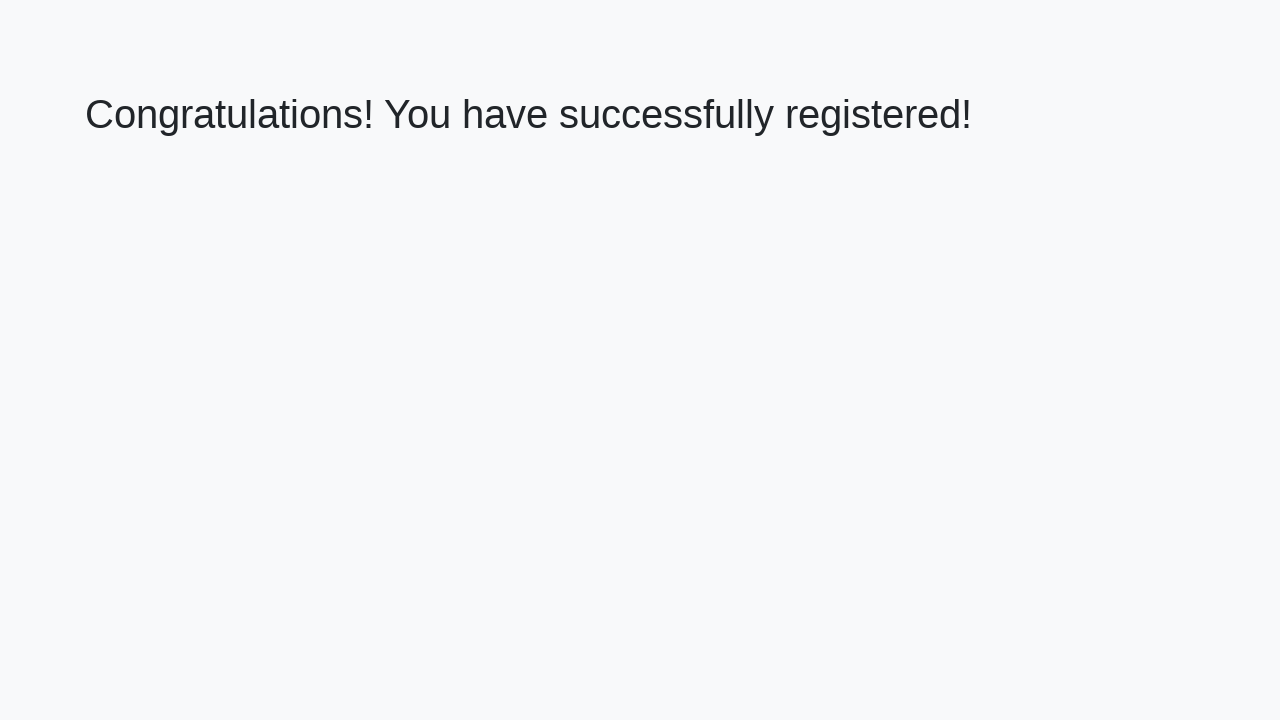

Retrieved success message text
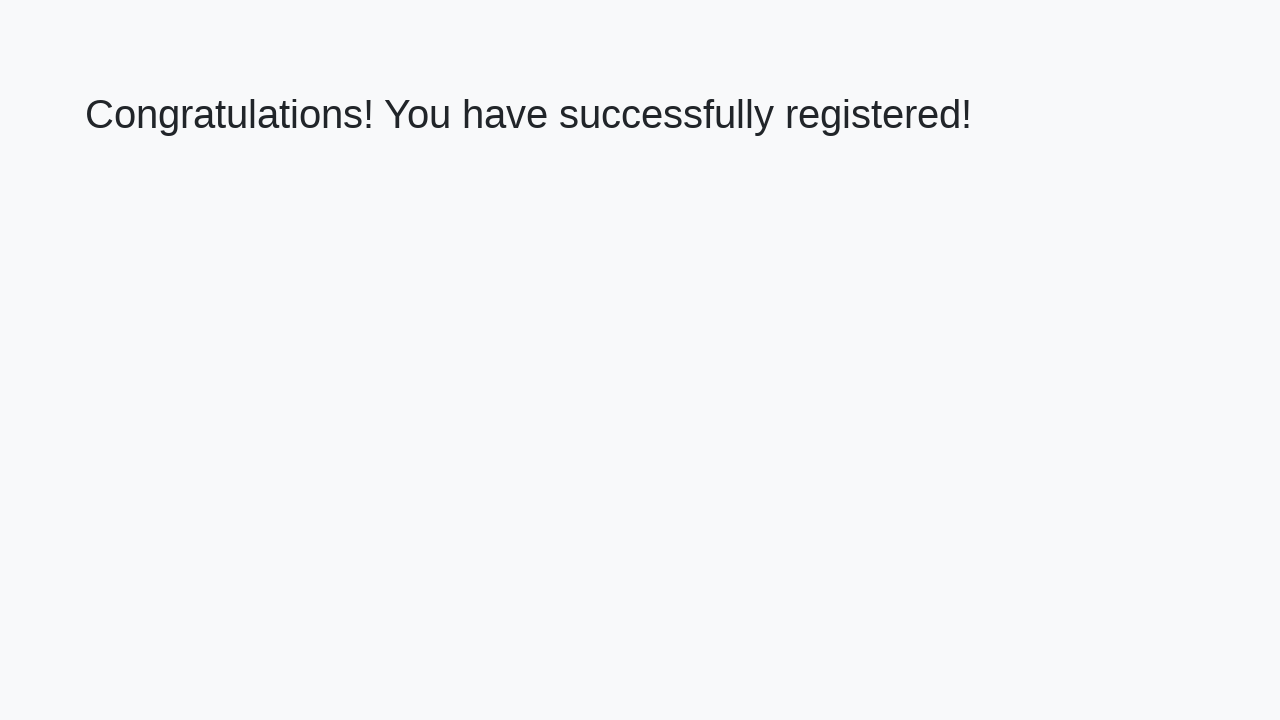

Verified success message: 'Congratulations! You have successfully registered!'
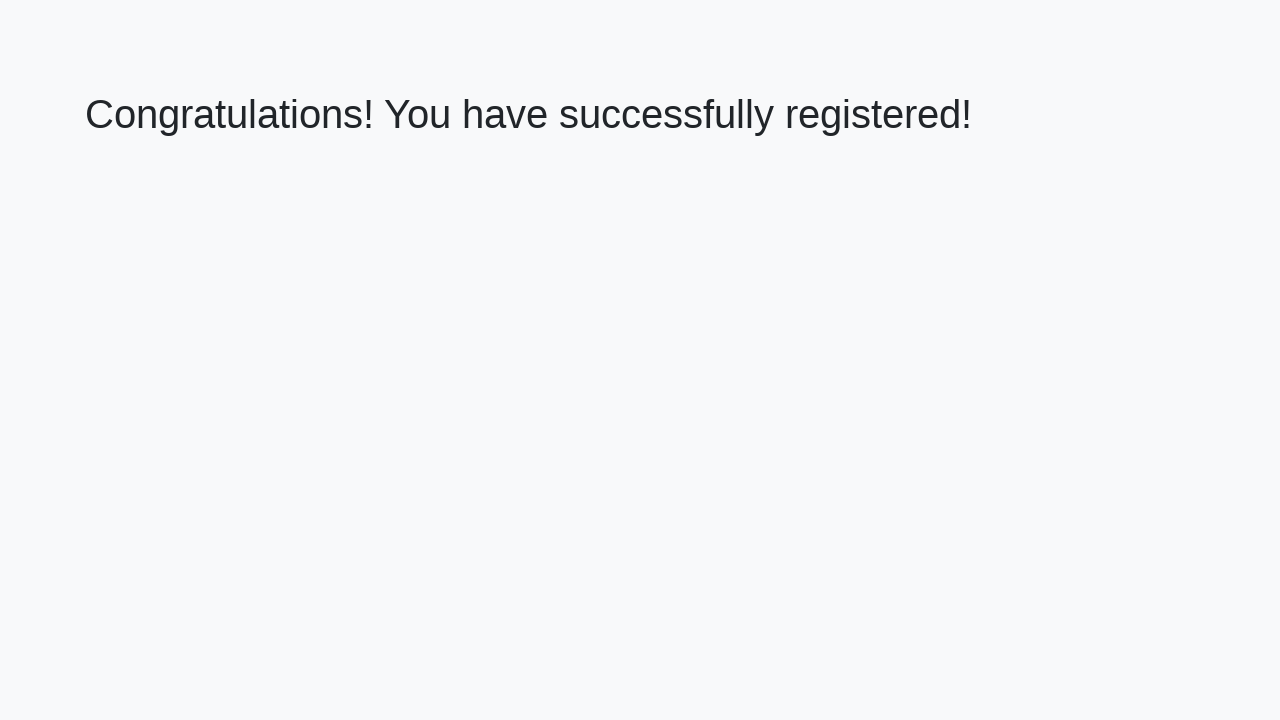

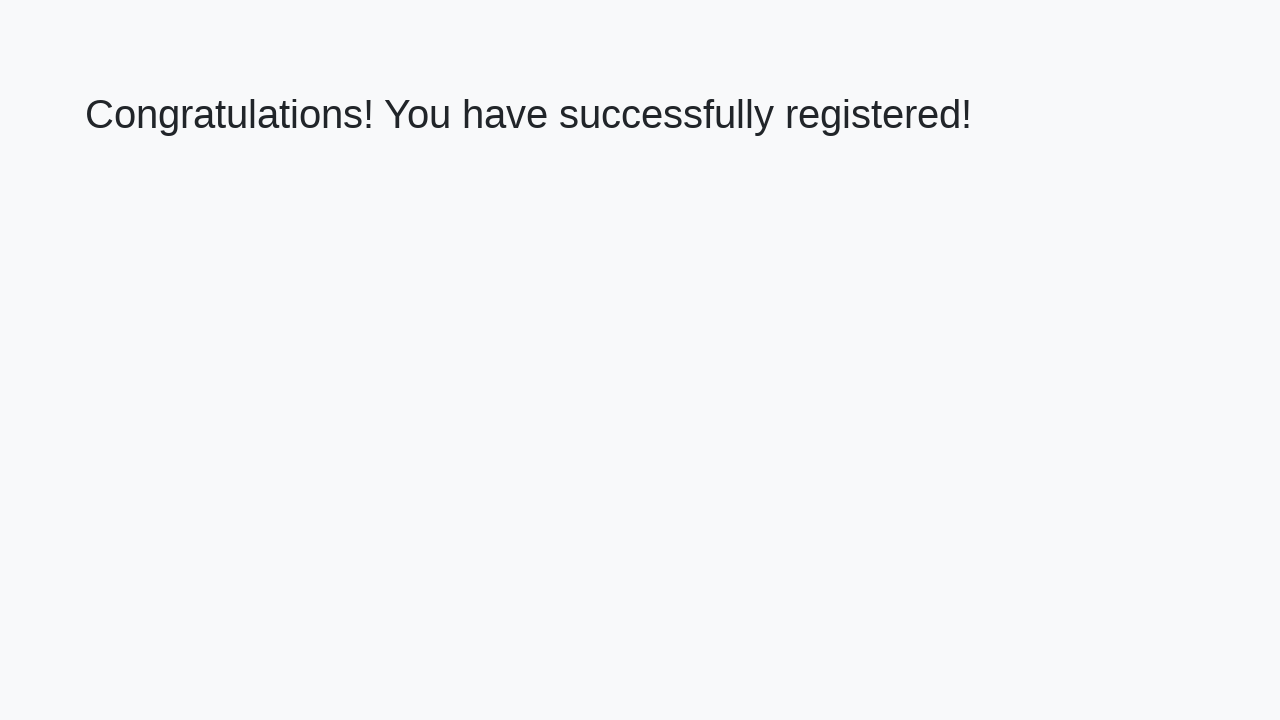